Tests click-and-hold, move to target, and release mouse actions for drag and drop

Starting URL: https://crossbrowsertesting.github.io/drag-and-drop

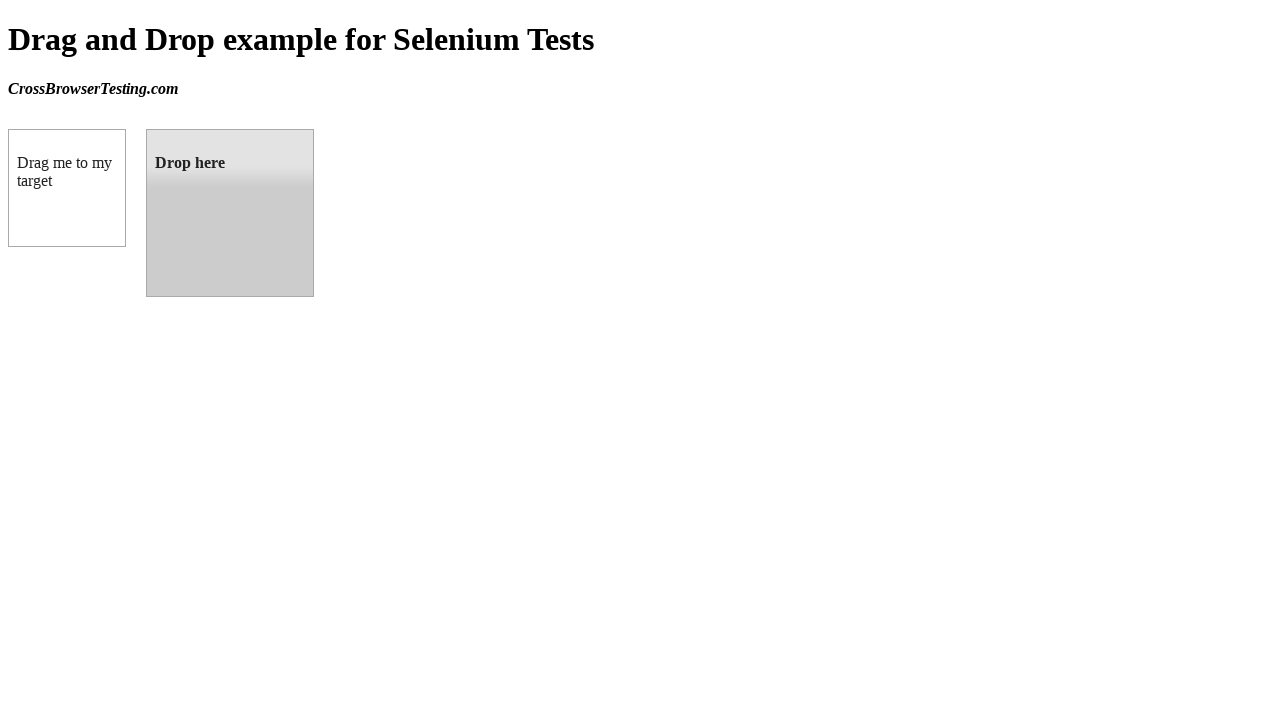

Located draggable source element
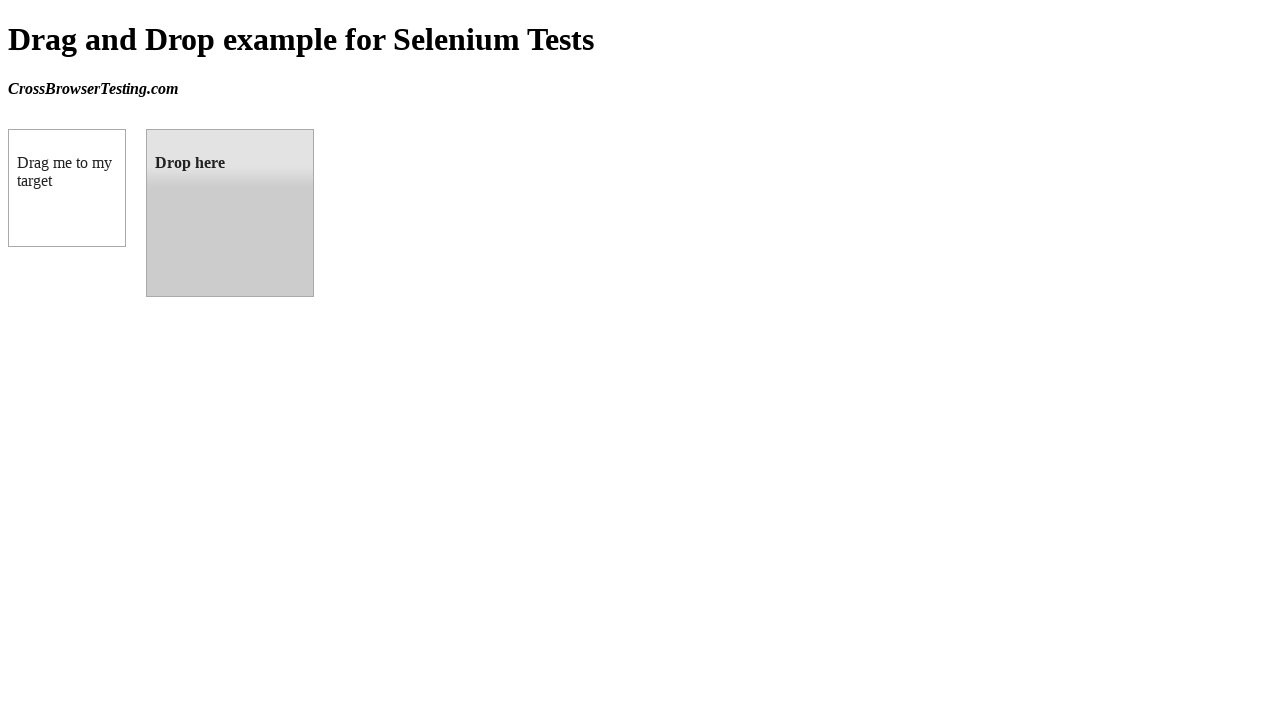

Located droppable target element
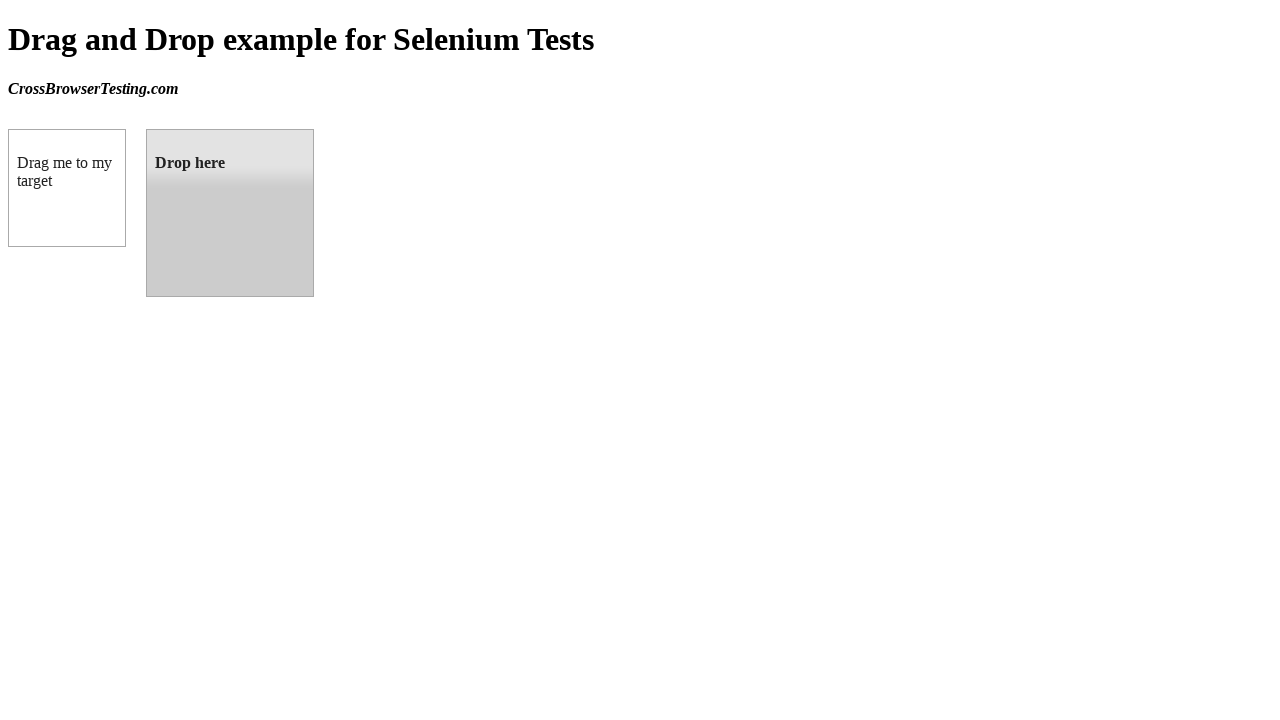

Retrieved bounding box of source element
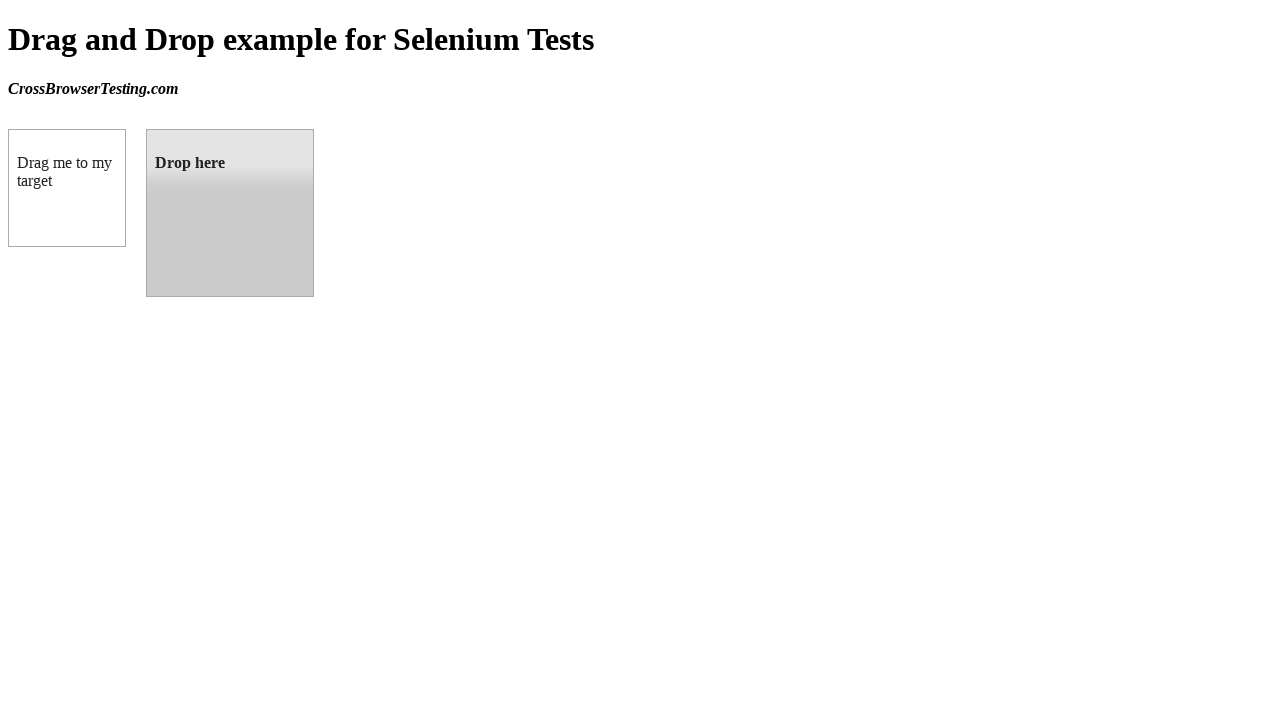

Retrieved bounding box of target element
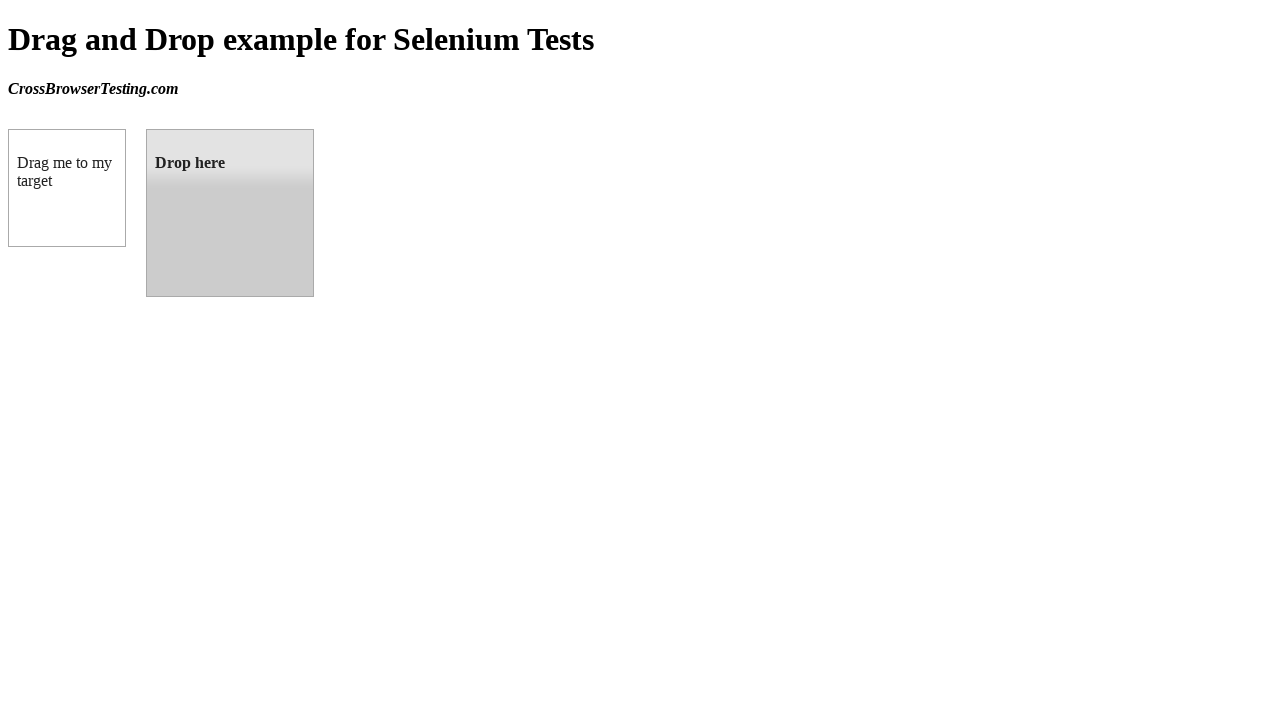

Moved mouse to center of source element at (67, 188)
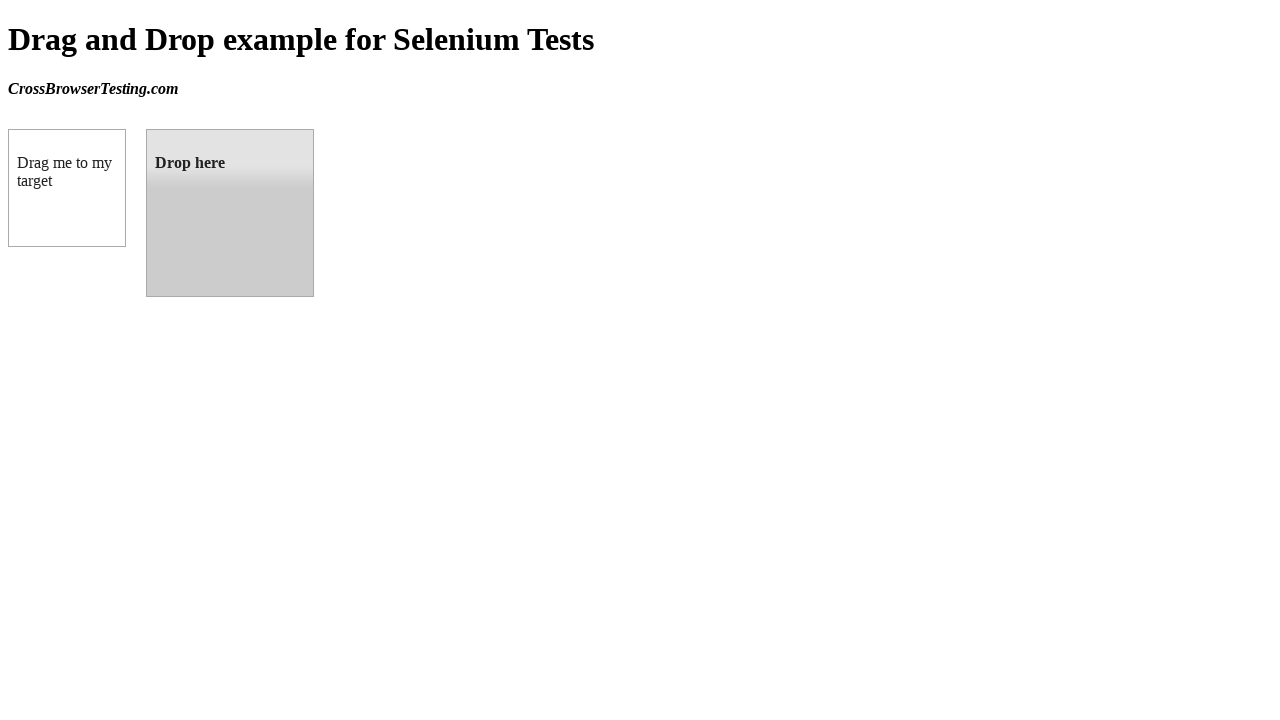

Pressed and held mouse button on source element at (67, 188)
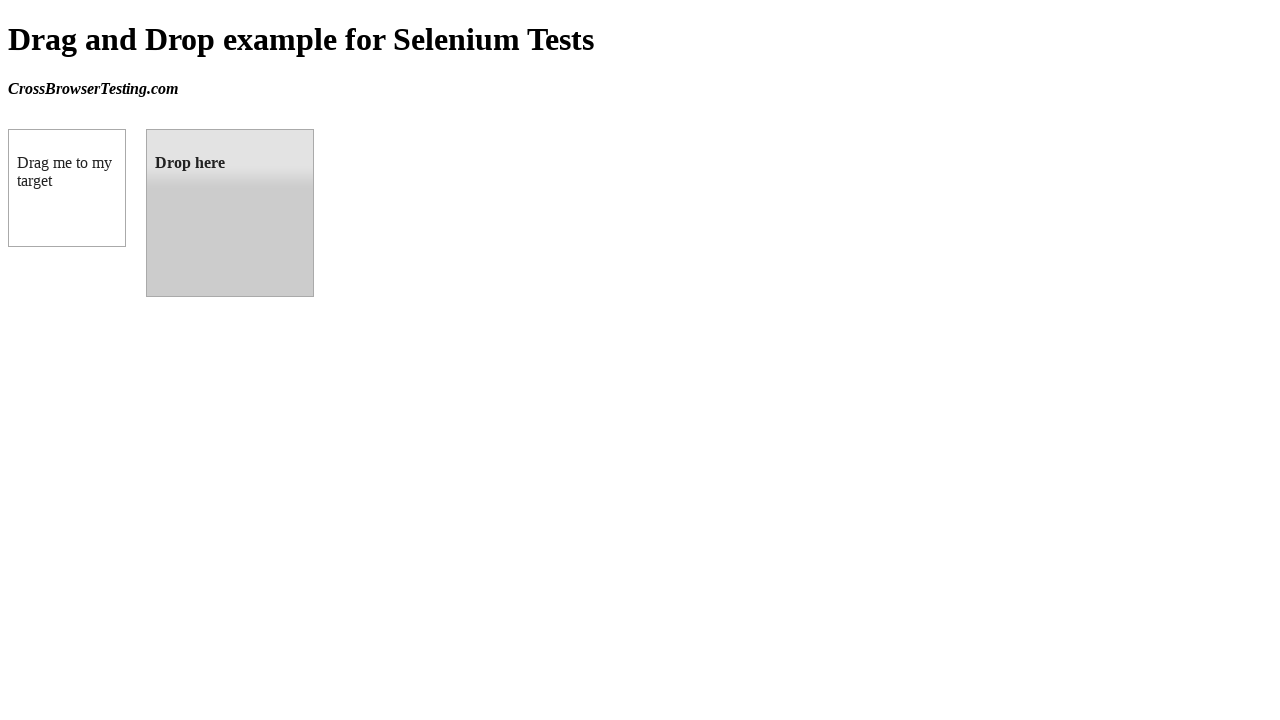

Dragged mouse to center of target element at (230, 213)
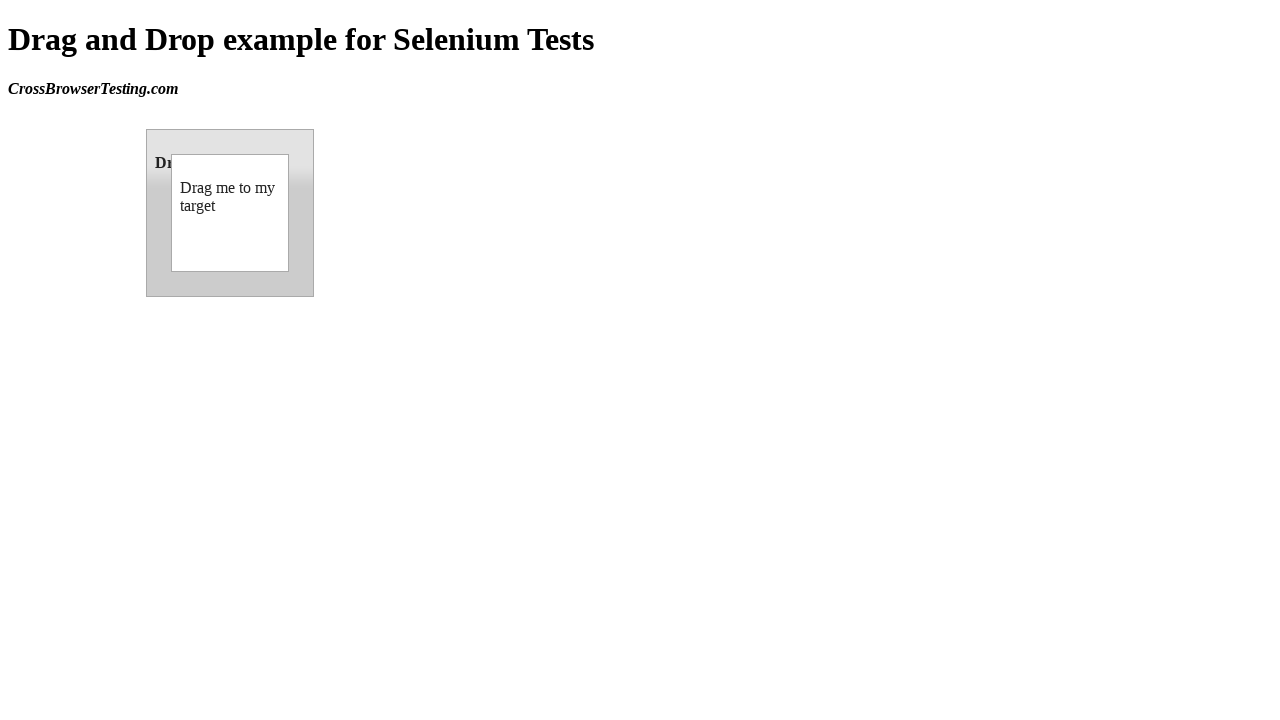

Released mouse button to complete drag and drop at (230, 213)
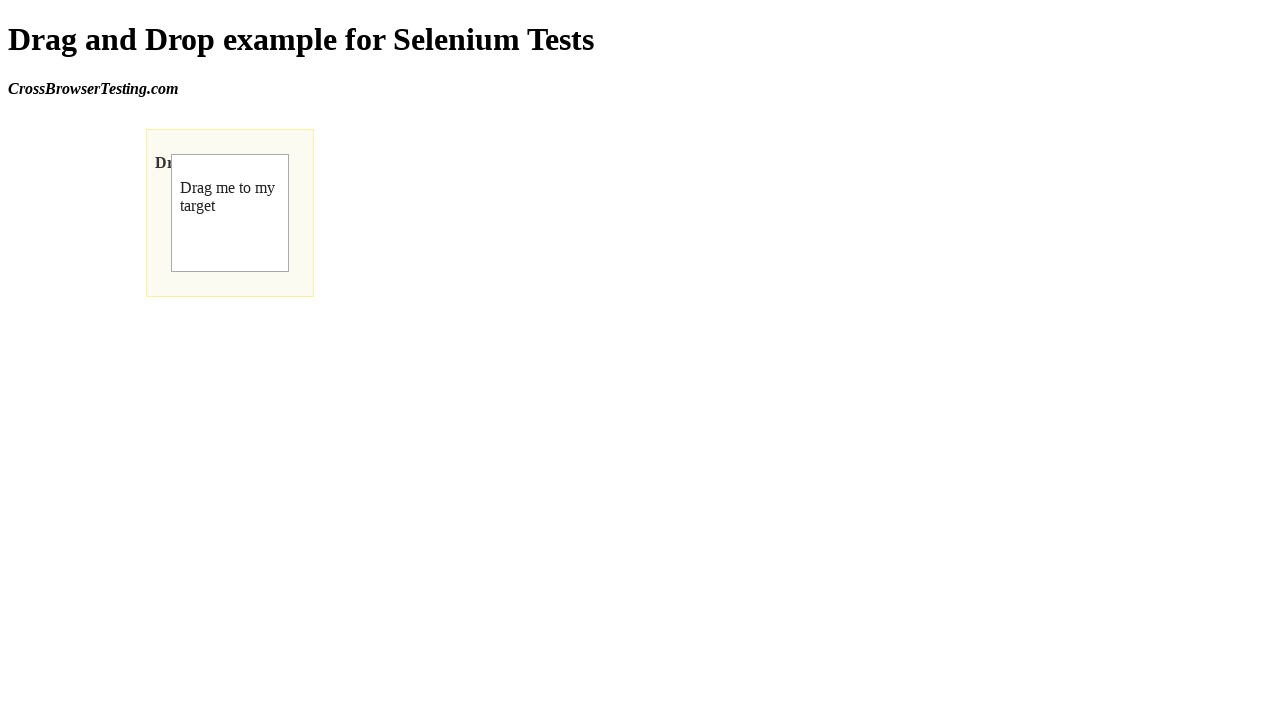

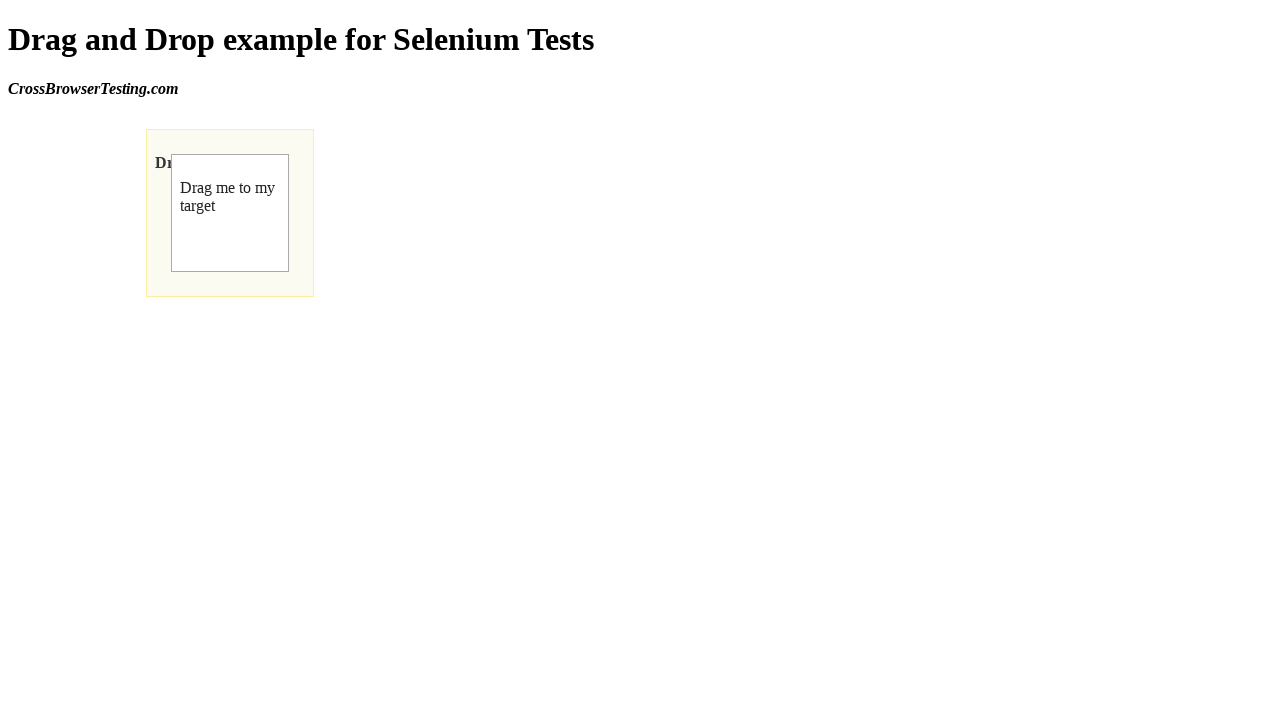